Tests the search functionality by clicking the magnifying glass icon, entering a search term, selecting a product from results, and verifying navigation to the product page.

Starting URL: https://www.advantageonlineshopping.com

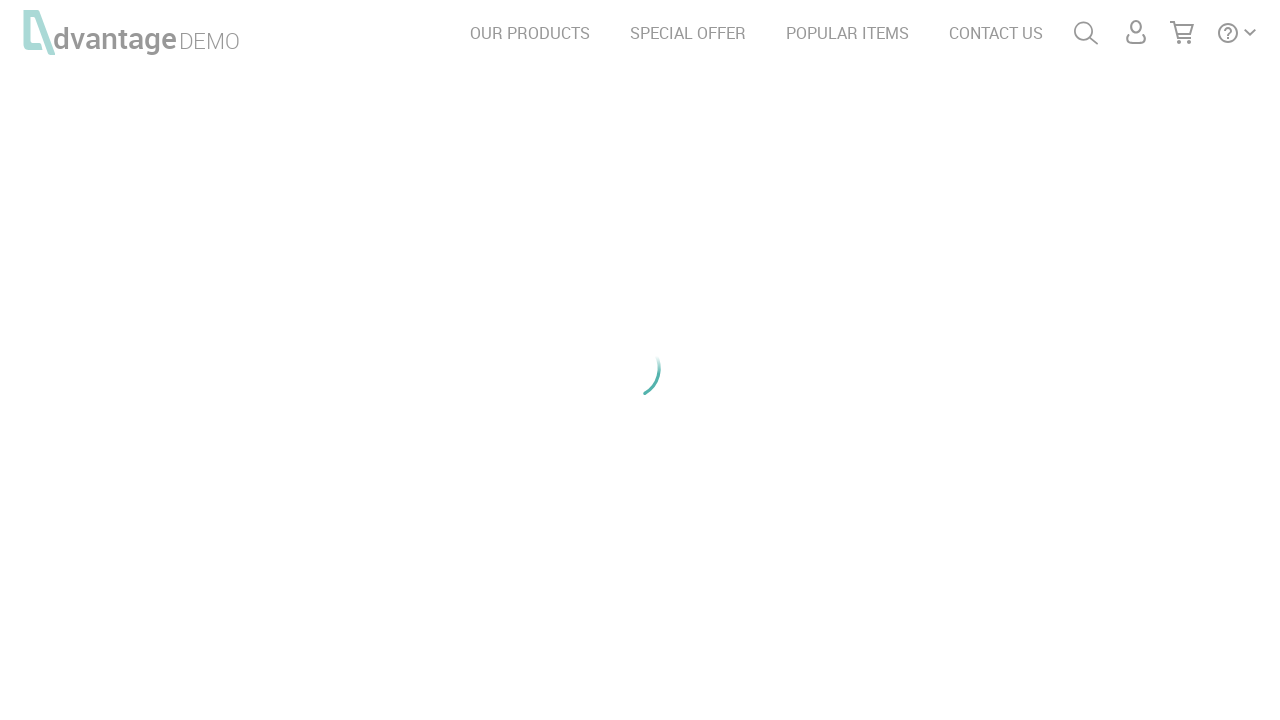

Clicked the magnifying glass search icon at (1086, 33) on #menuSearch
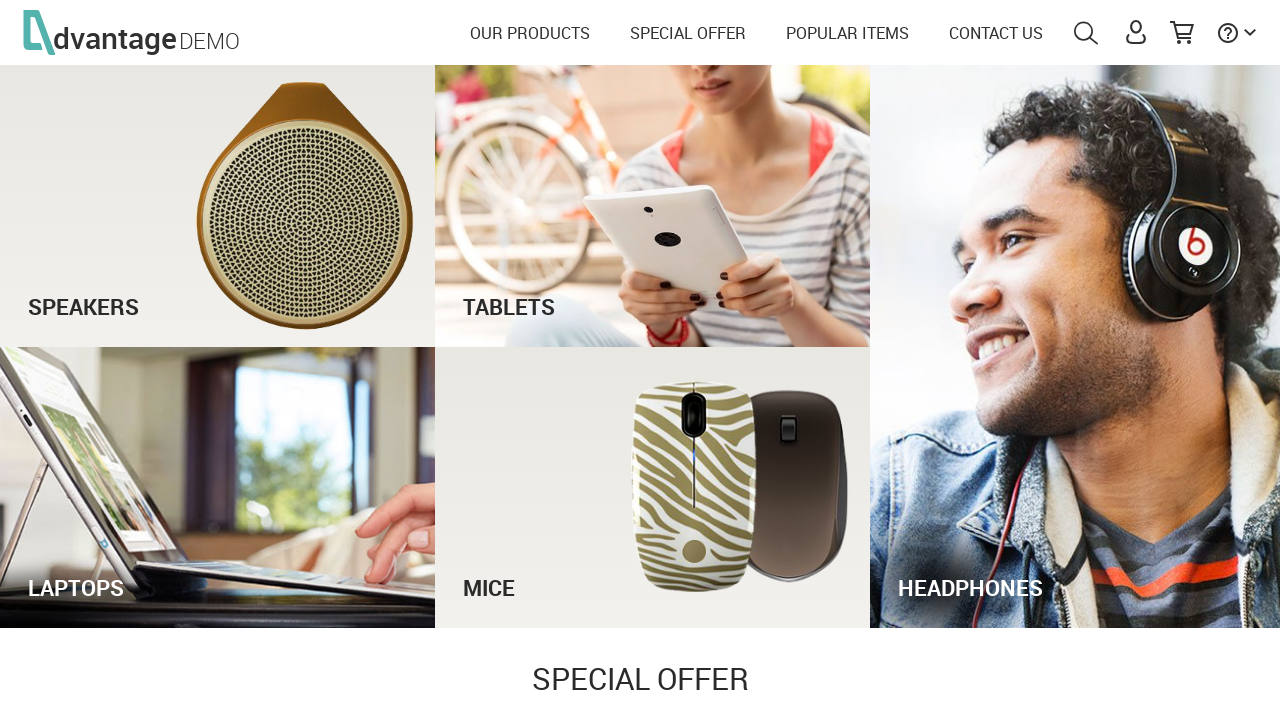

Filled search field with 'Speakers' on input[id='autoComplete']
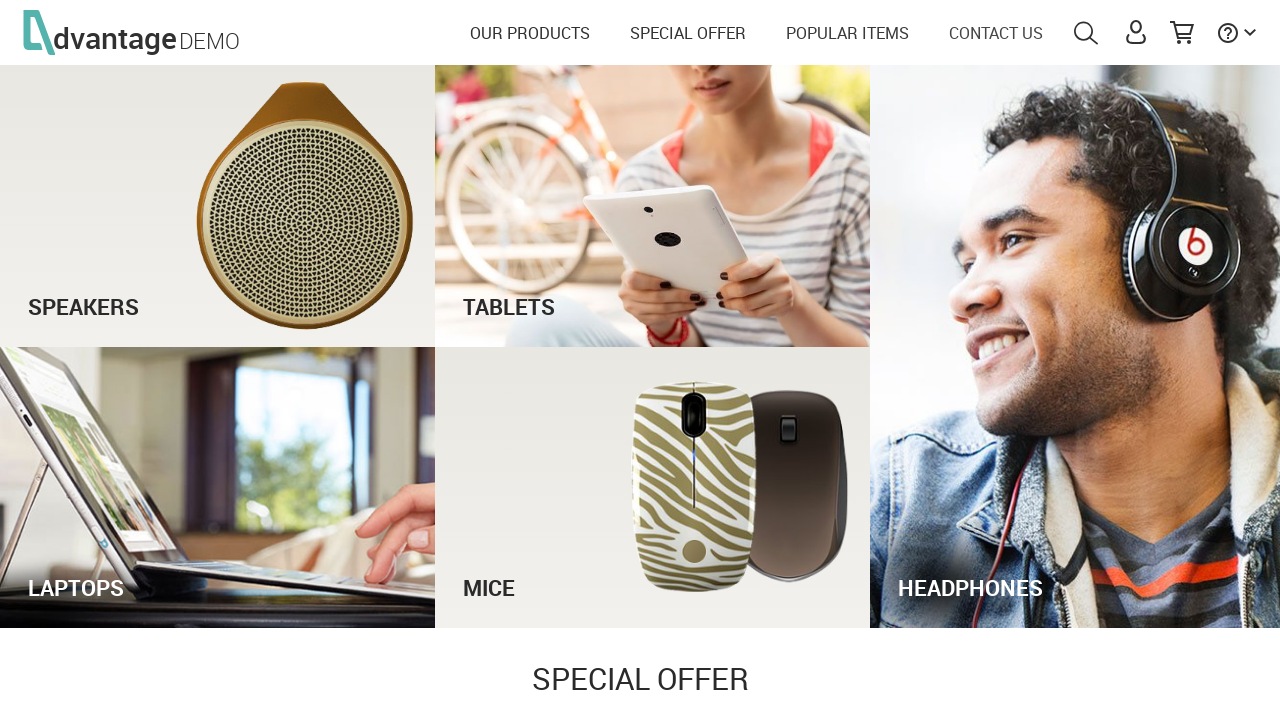

Pressed Enter to execute search
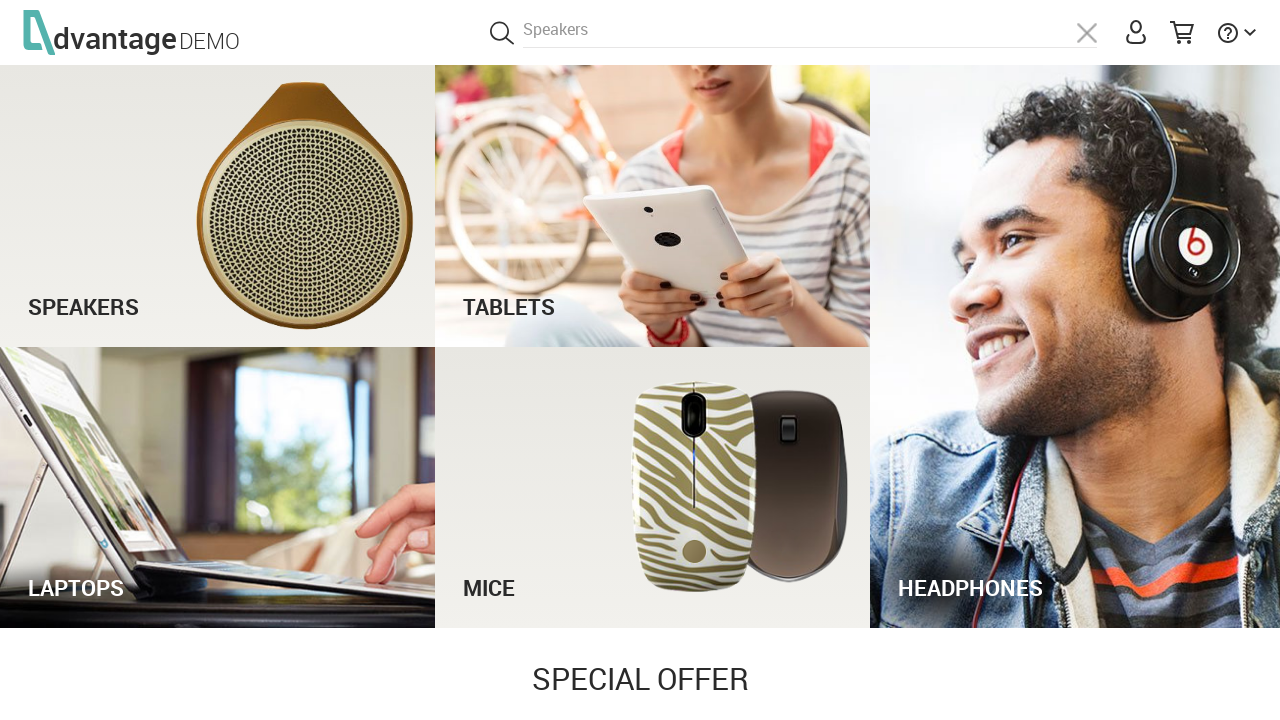

Search results loaded with product names visible
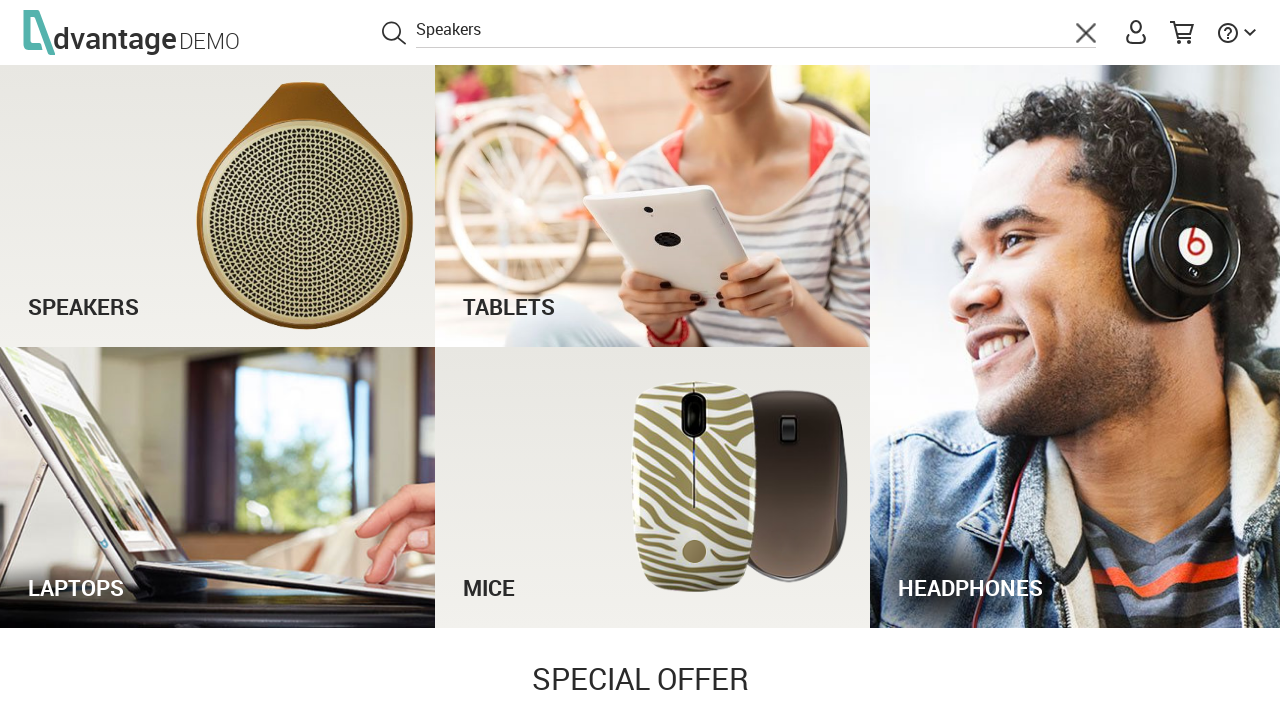

Clicked on 'Bose Soundlink Bluetooth Speaker III' product at (806, 274) on text=Bose Soundlink Bluetooth Speaker III
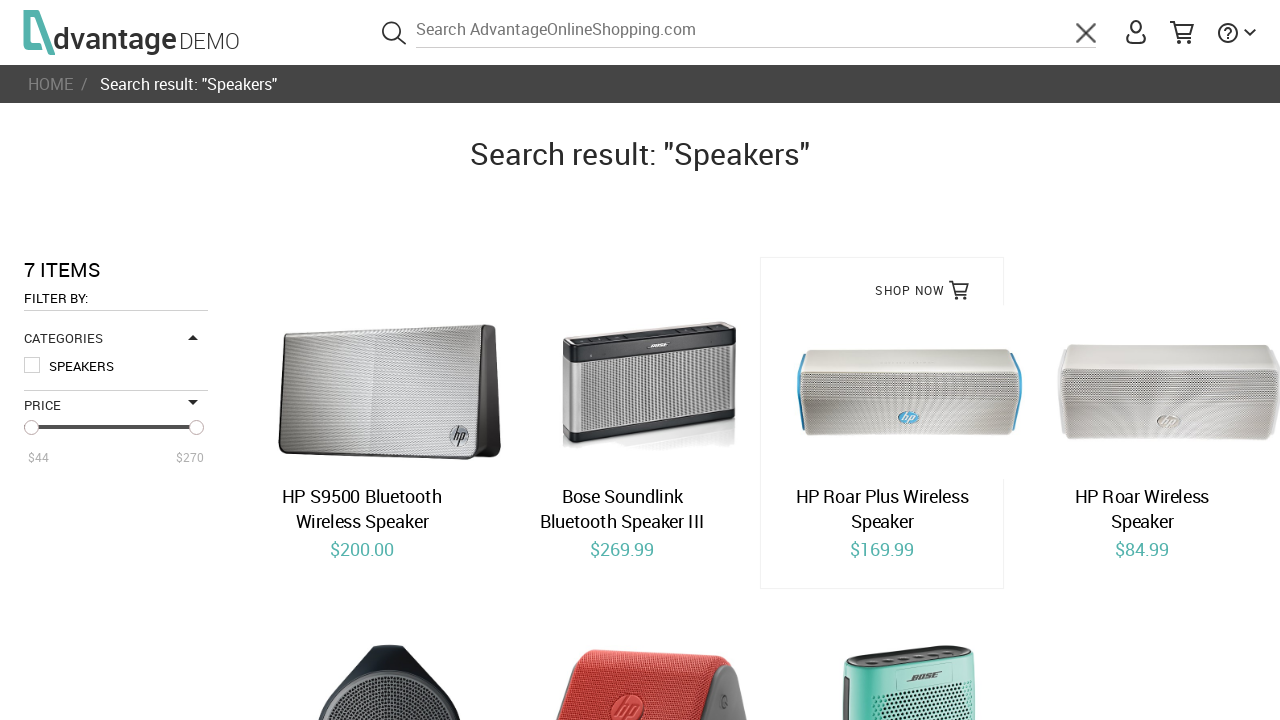

Product page loaded successfully
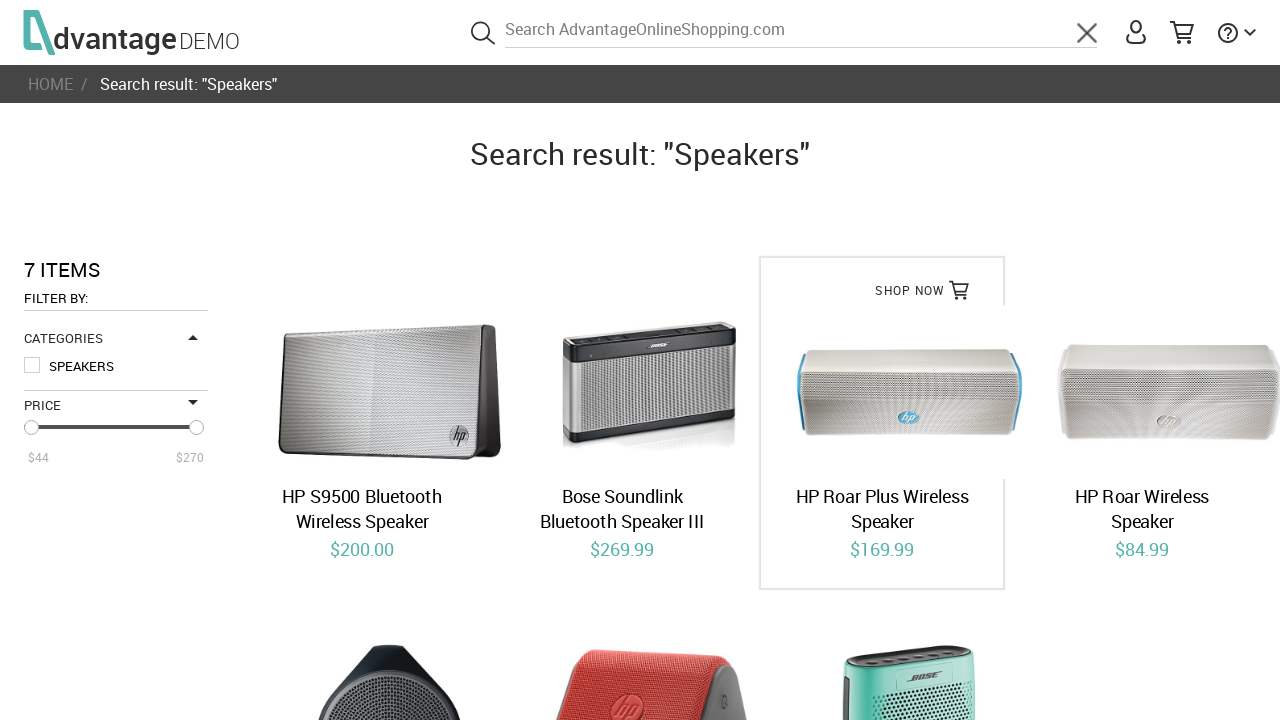

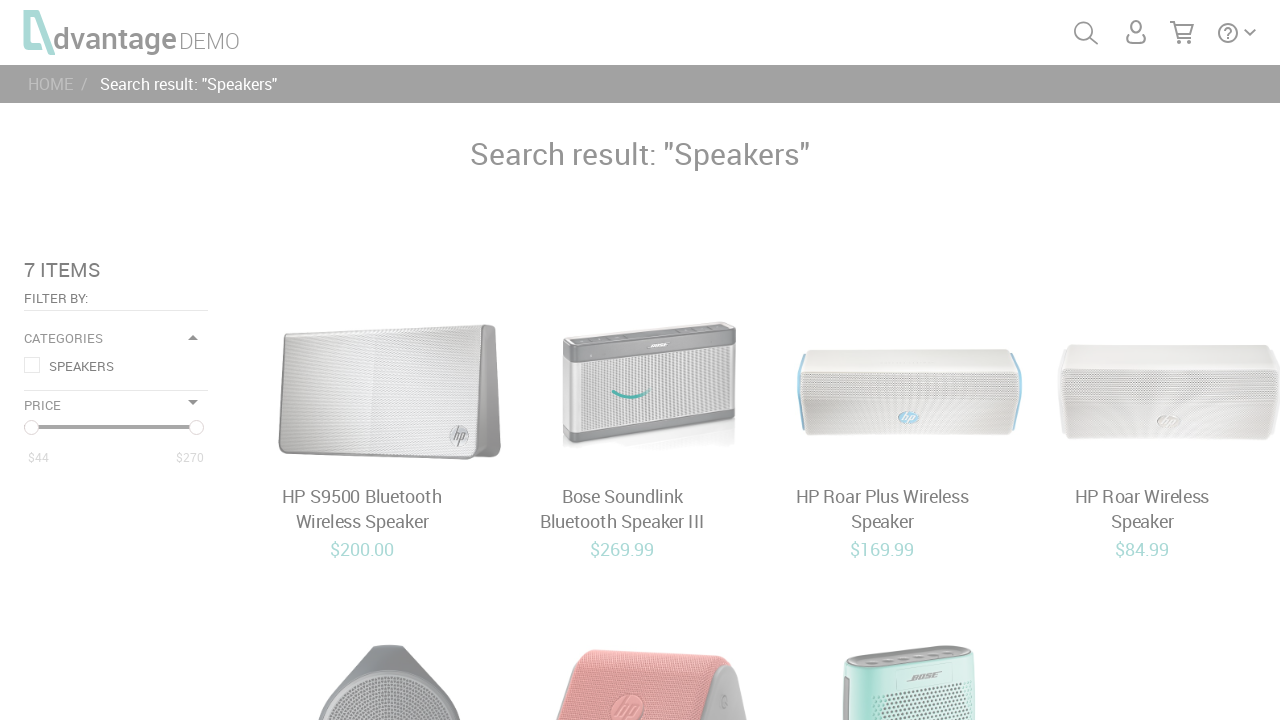